Navigates to an automation practice page and verifies that table data is accessible by iterating through table rows and columns

Starting URL: https://rahulshettyacademy.com/AutomationPractice/

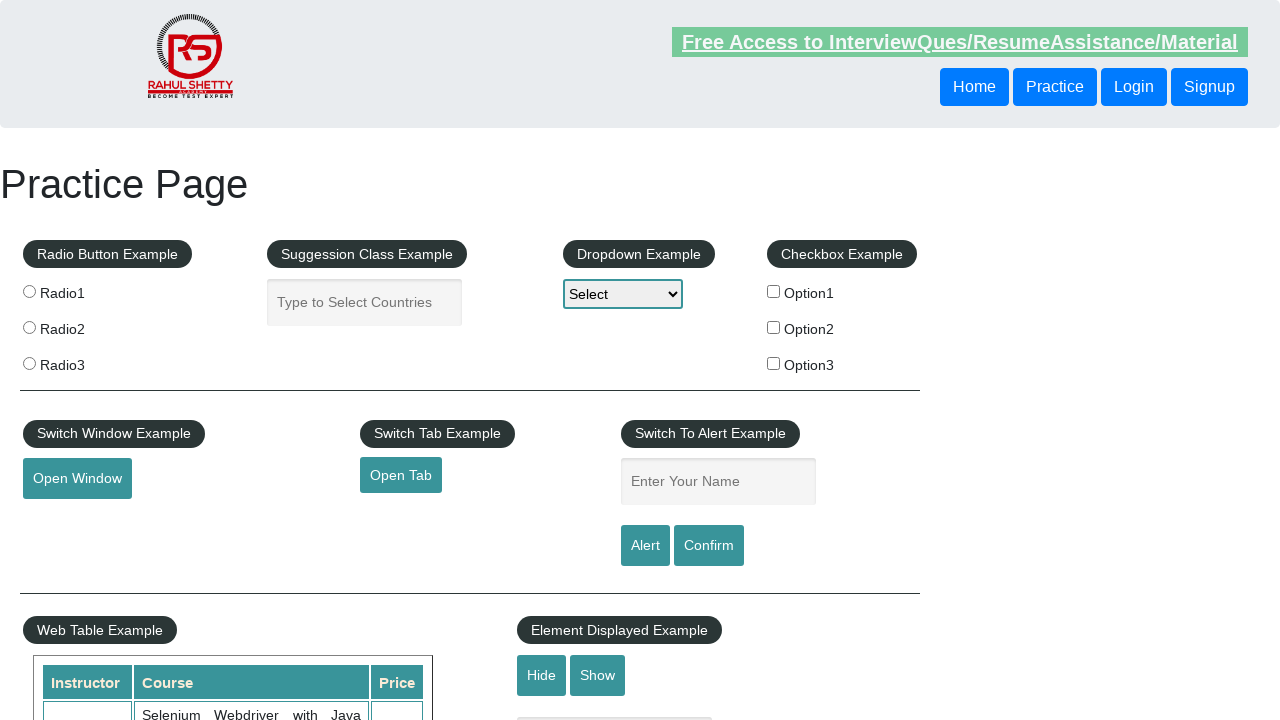

Waited for table container to load
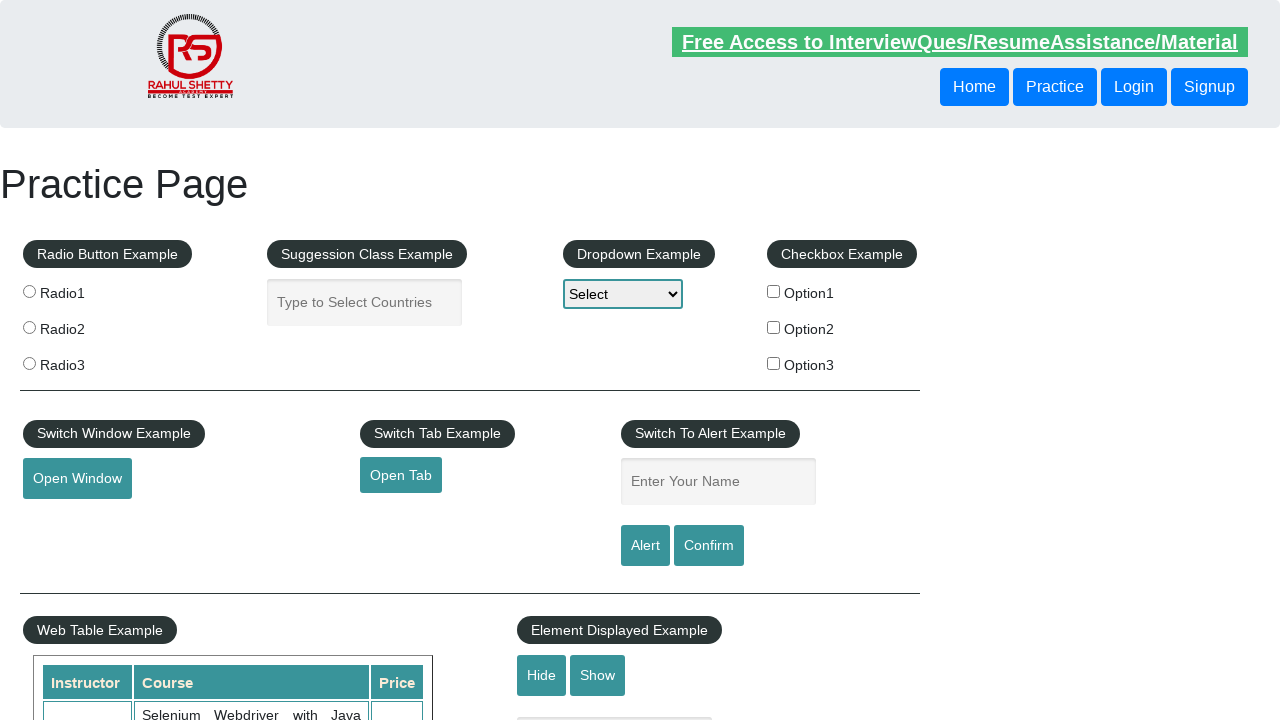

Located all table rows
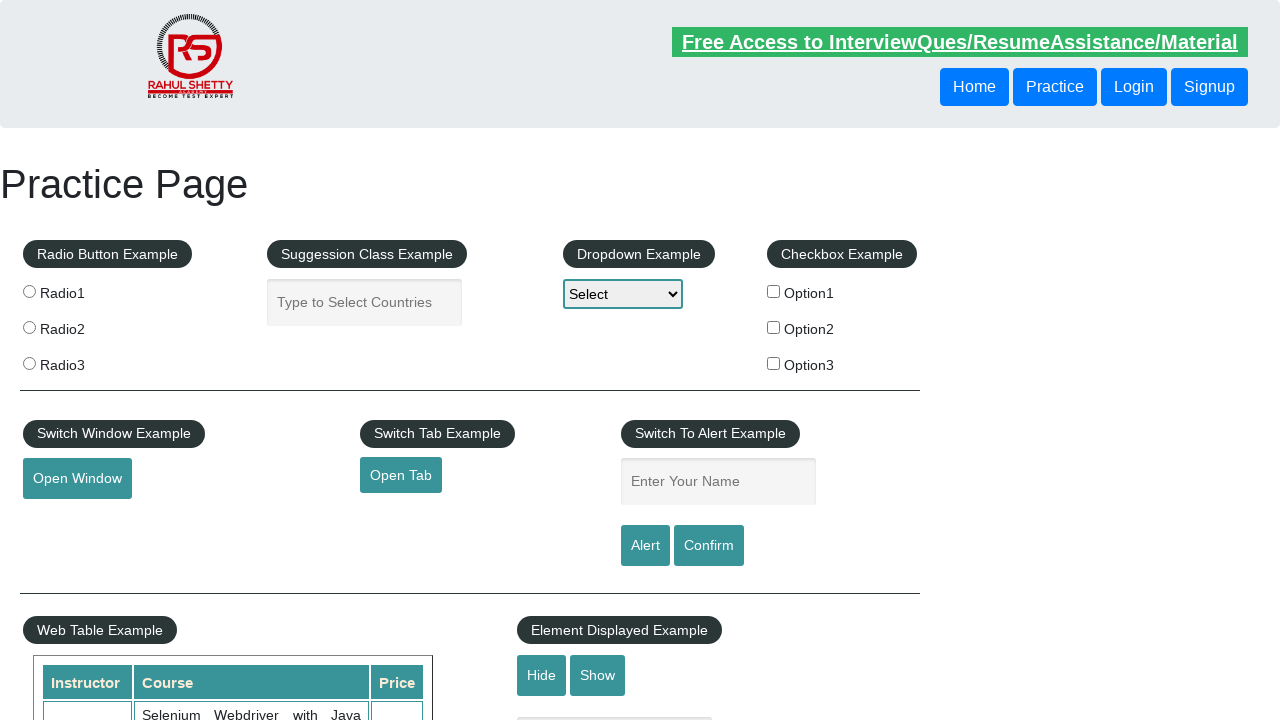

Counted 9 rows in table
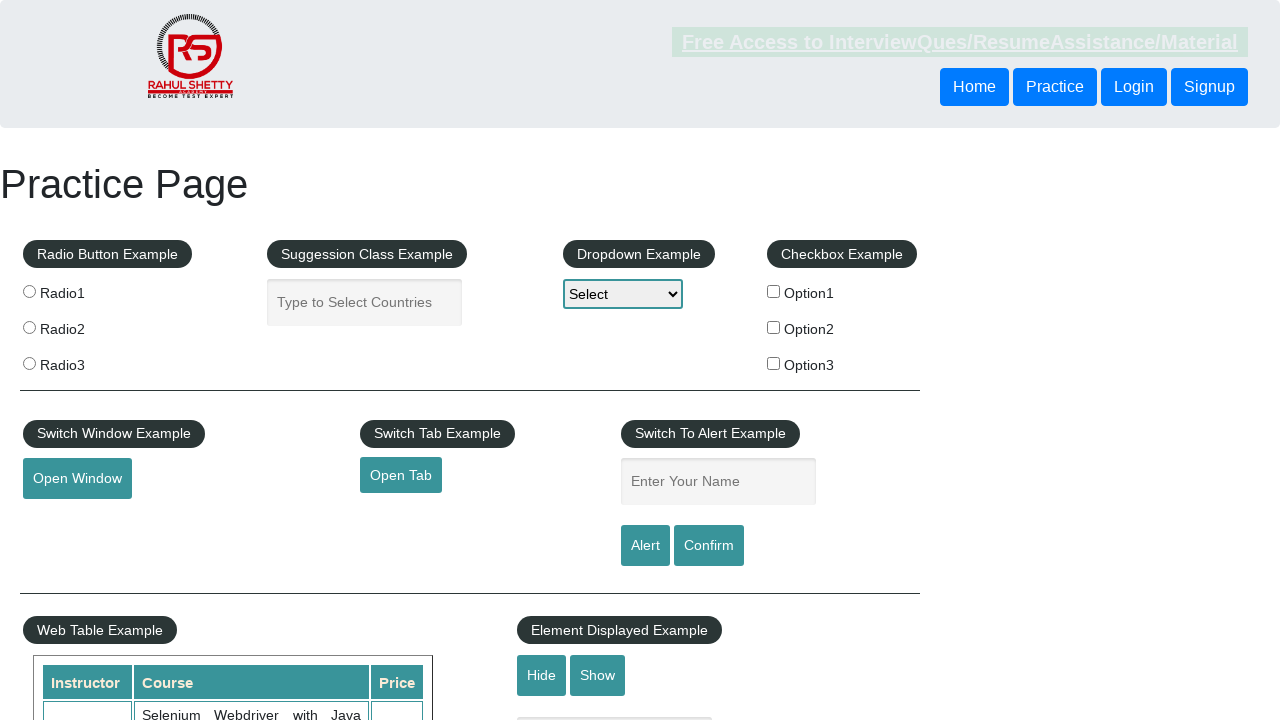

Located all table headers
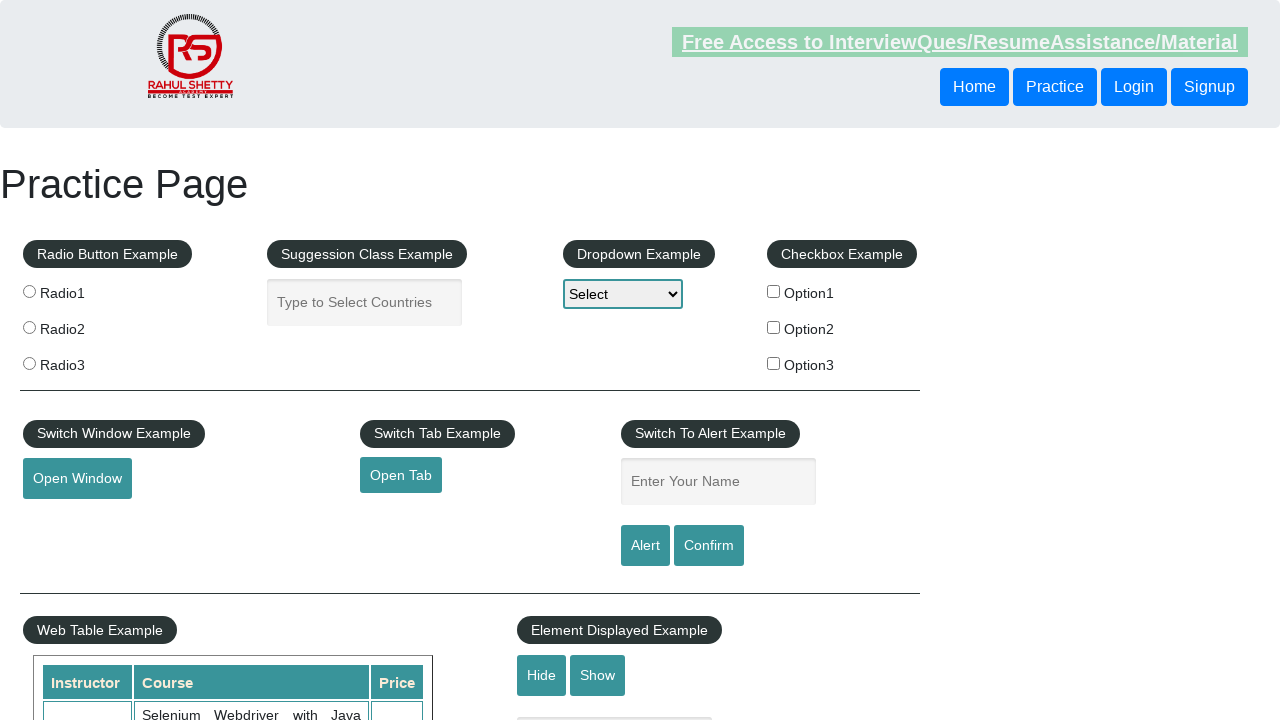

Counted 4 columns in table
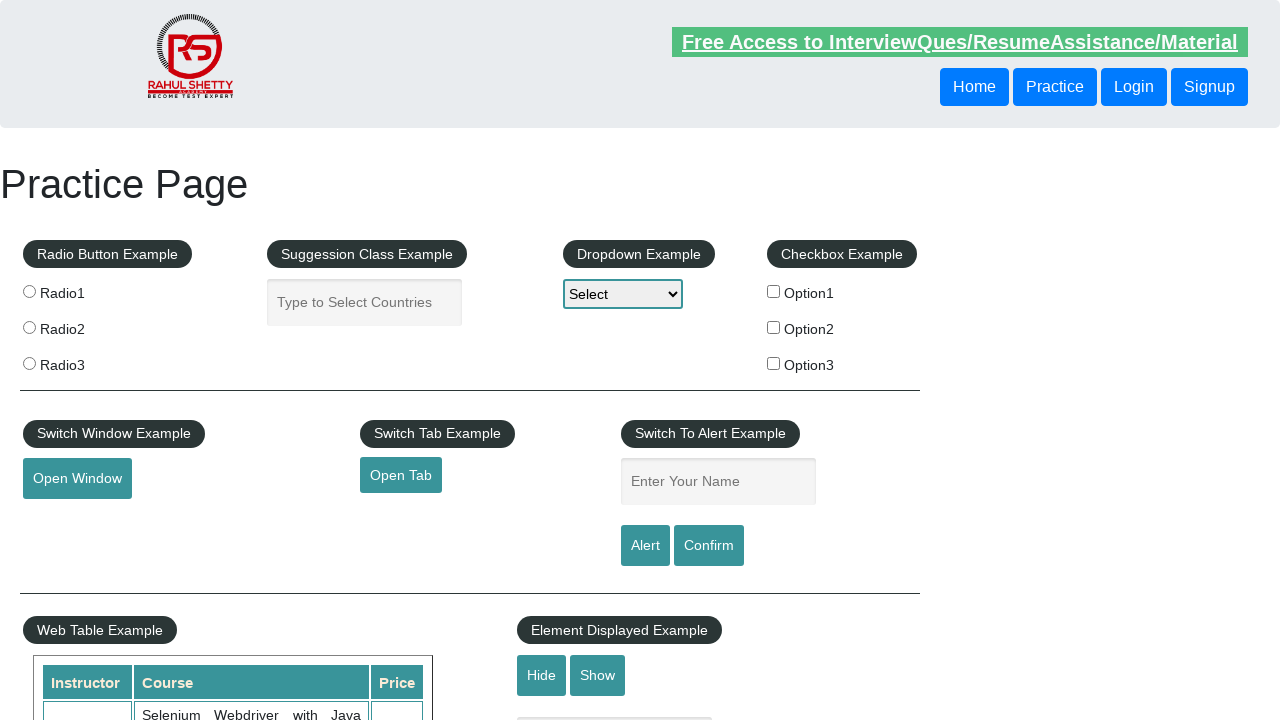

Verified table cell at row 1, column 1 is accessible
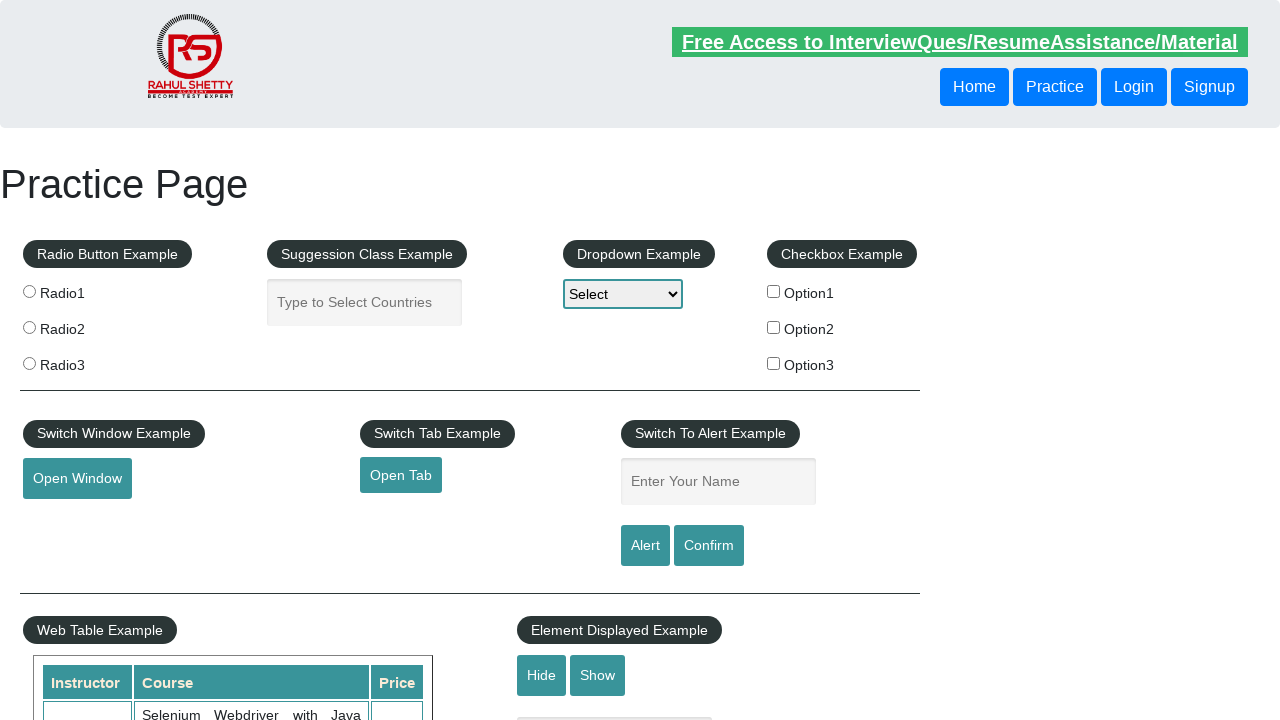

Verified table cell at row 1, column 2 is accessible
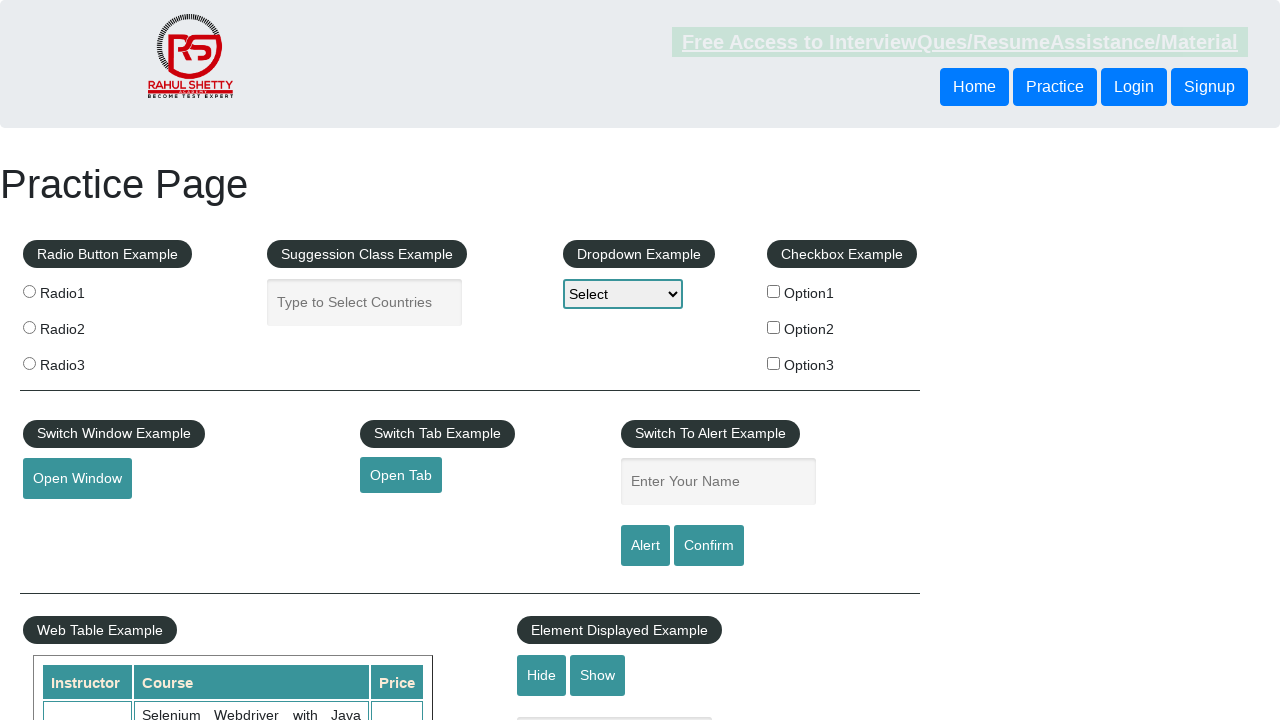

Verified table cell at row 1, column 3 is accessible
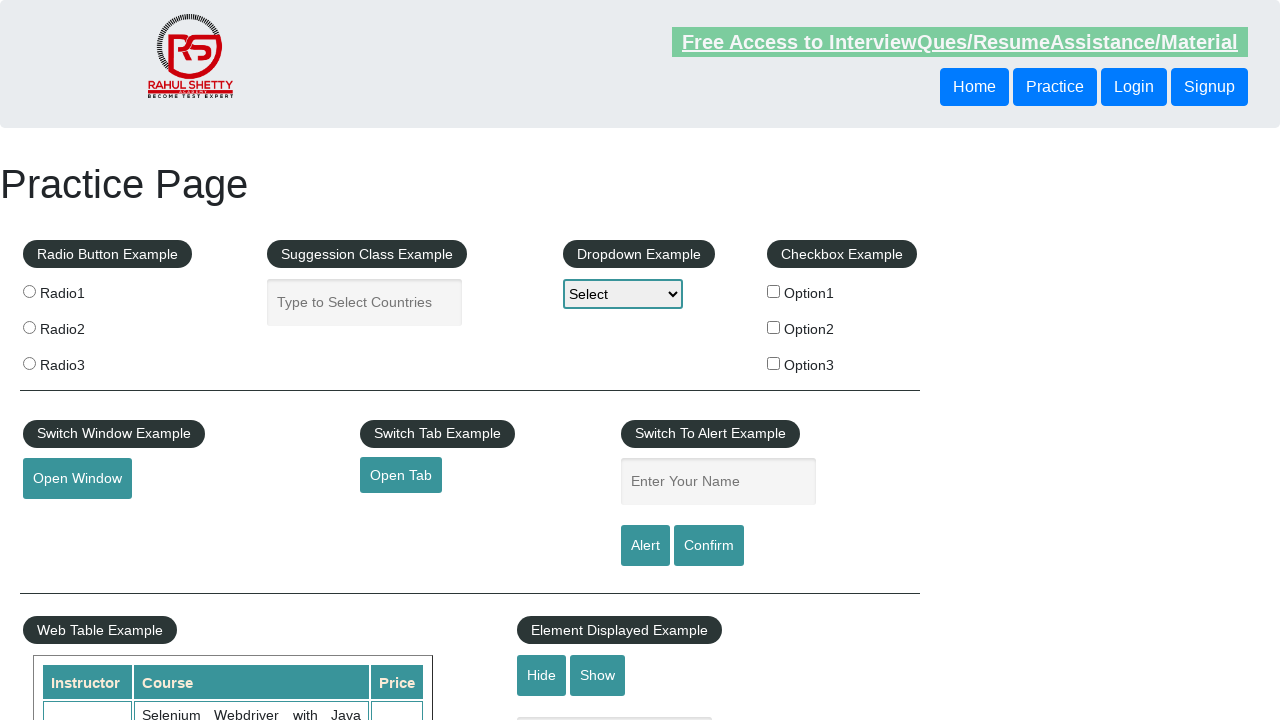

Verified table cell at row 2, column 1 is accessible
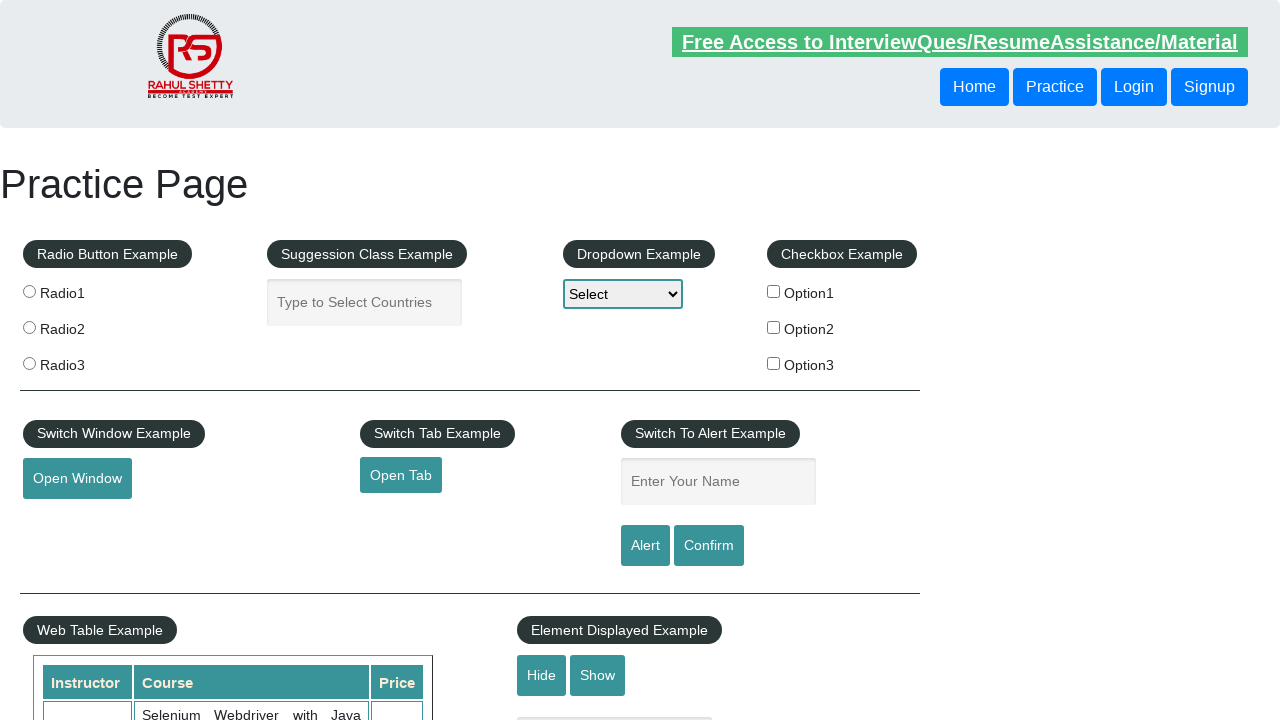

Verified table cell at row 2, column 2 is accessible
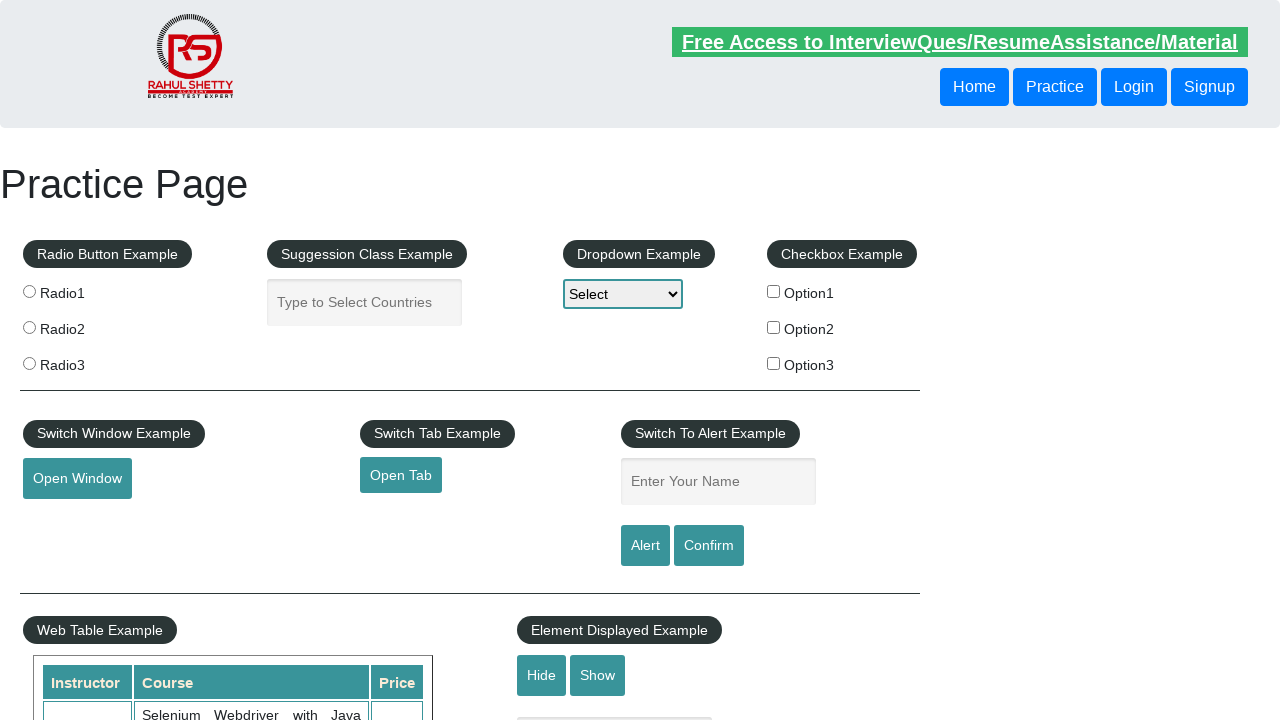

Verified table cell at row 2, column 3 is accessible
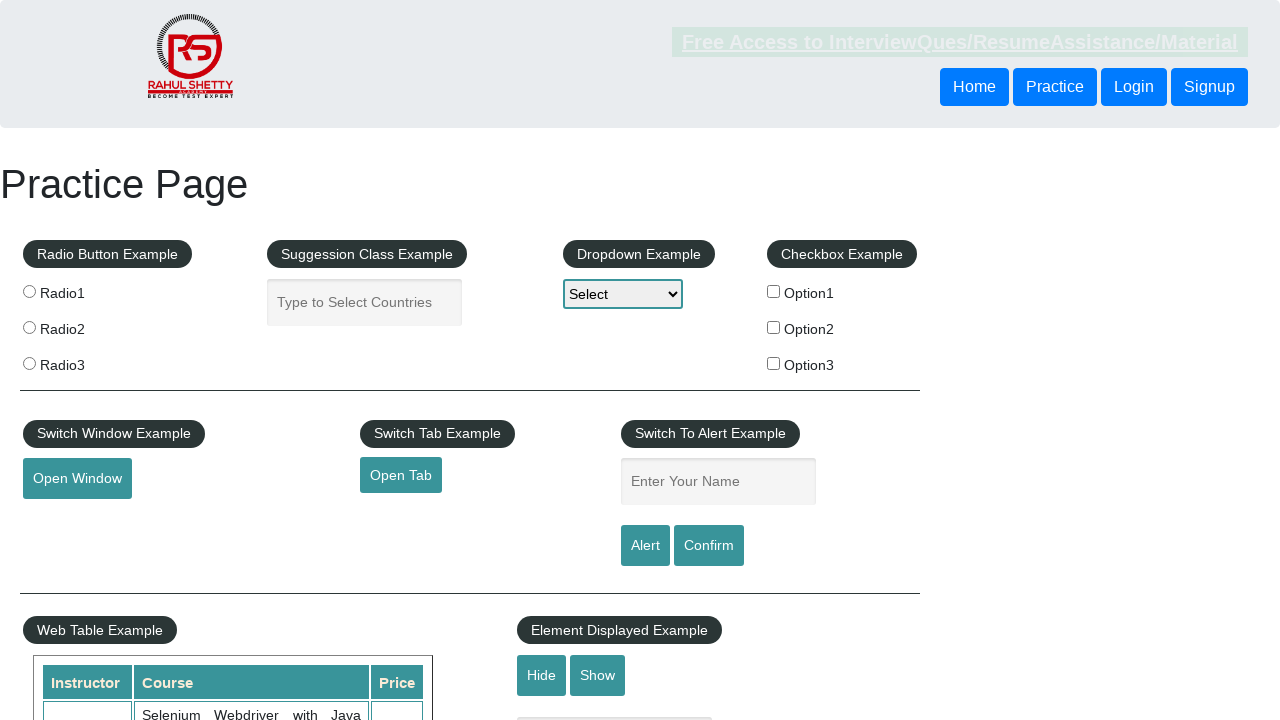

Verified table cell at row 3, column 1 is accessible
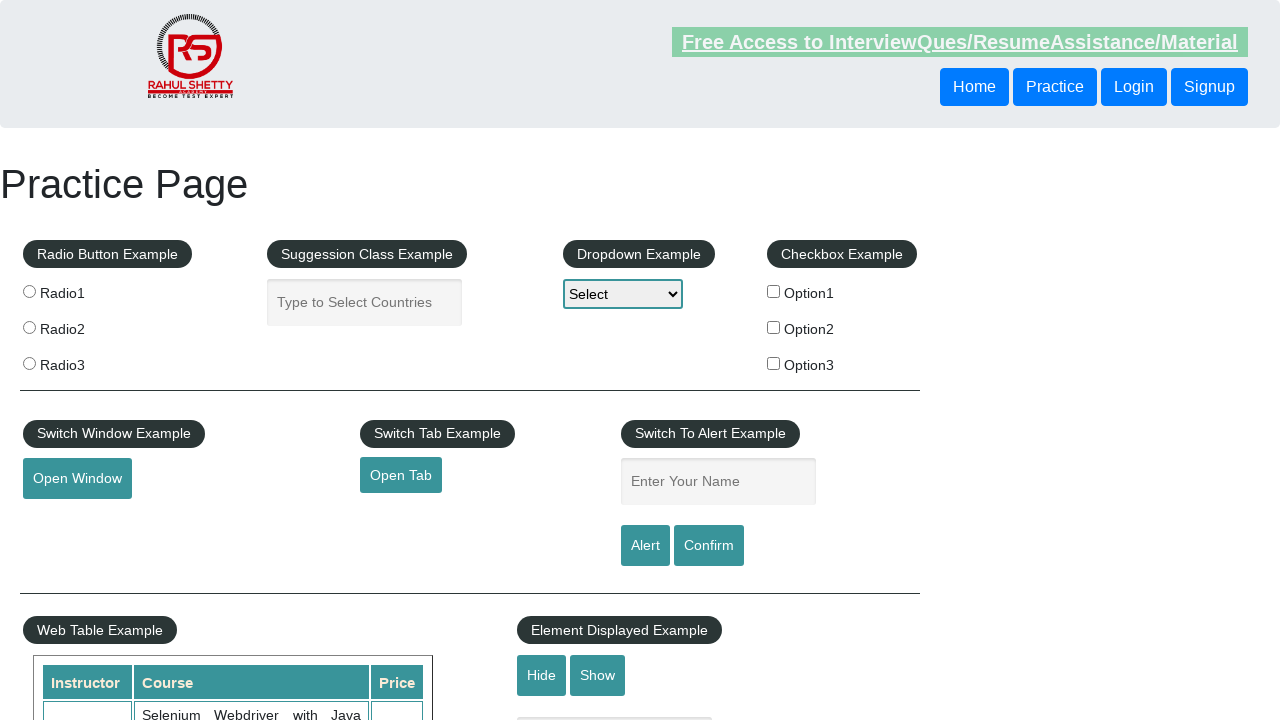

Verified table cell at row 3, column 2 is accessible
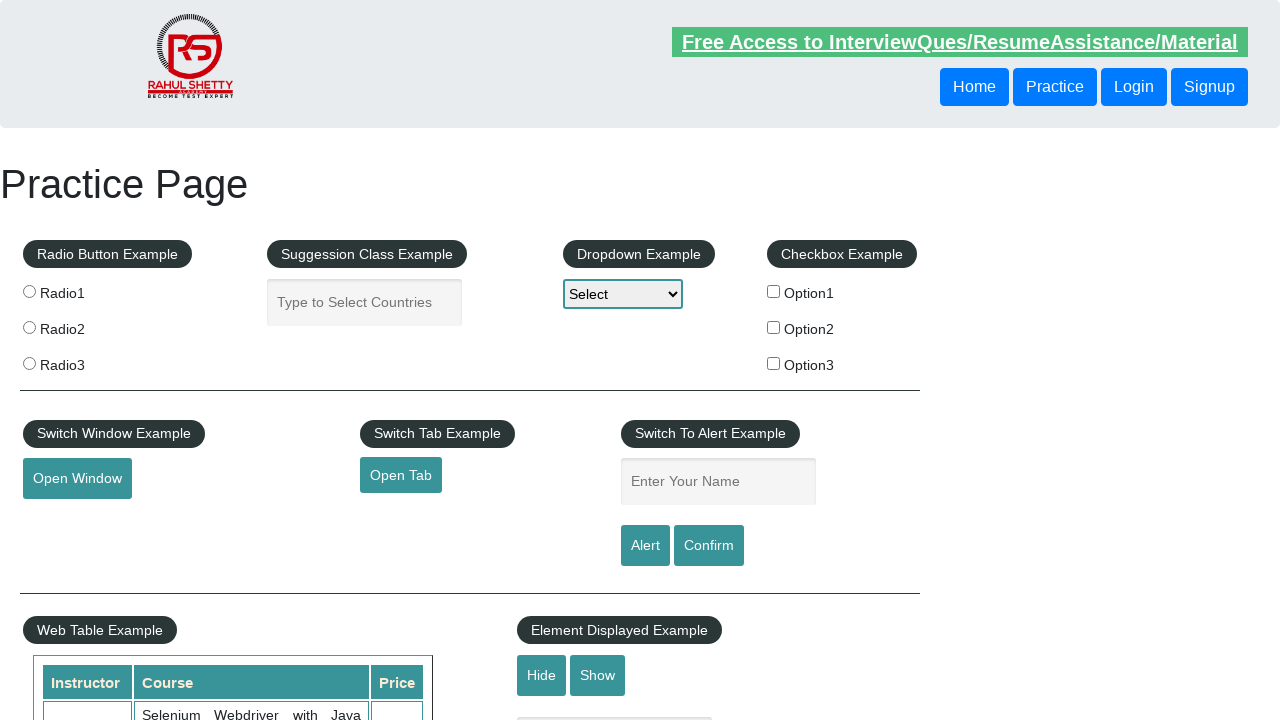

Verified table cell at row 3, column 3 is accessible
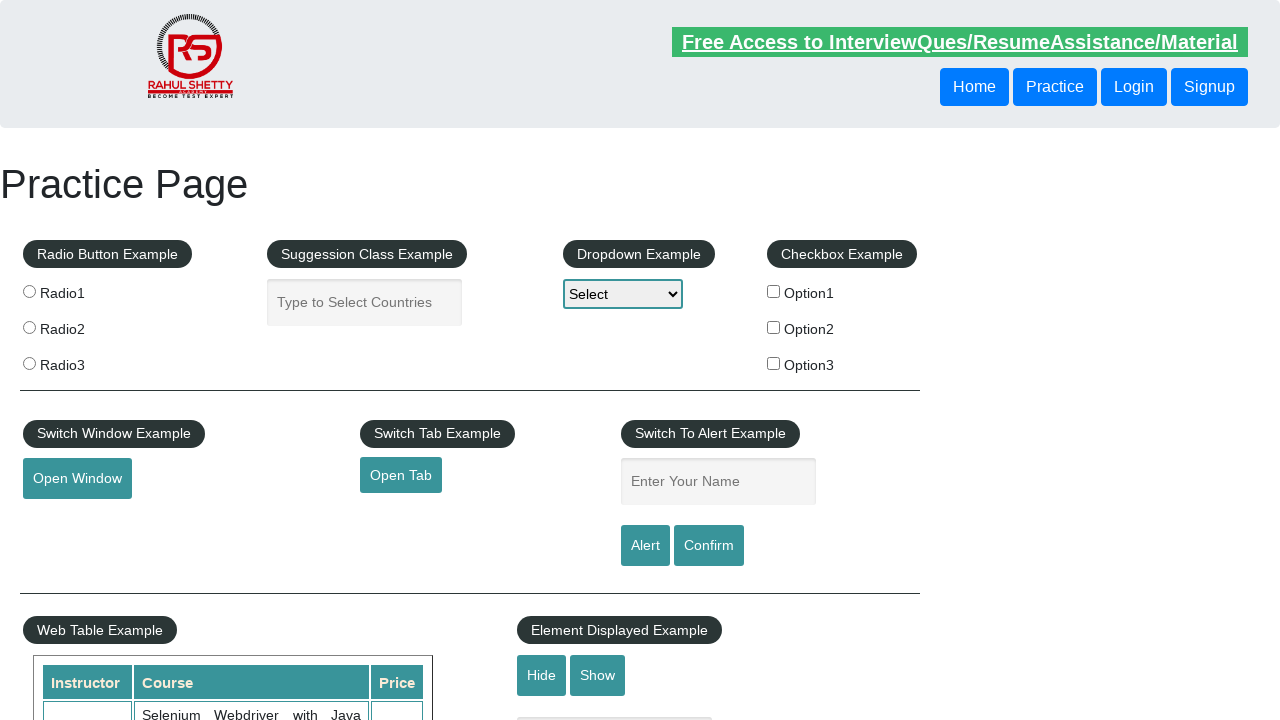

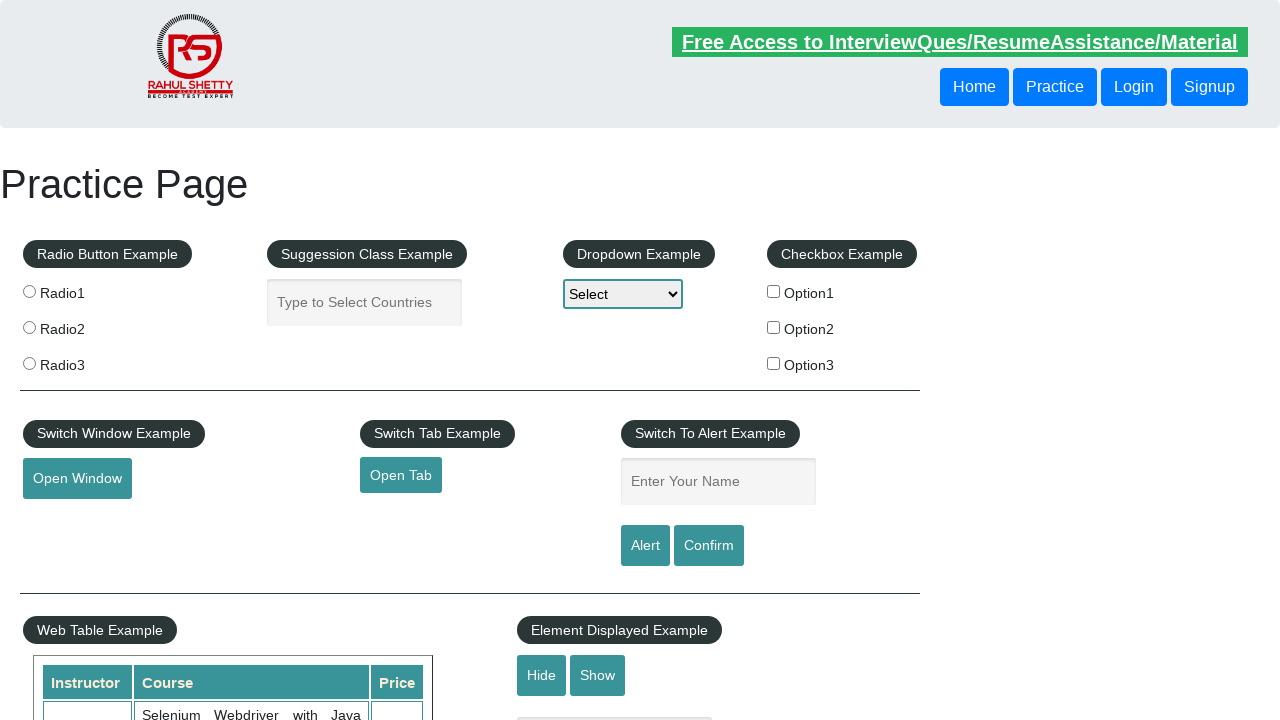